Tests the "Sell With Us" registration form by navigating to the seller page and filling out contact information including full name, email address, phone number, and business brand.

Starting URL: https://shopdemo-alex-hot.koyeb.app/

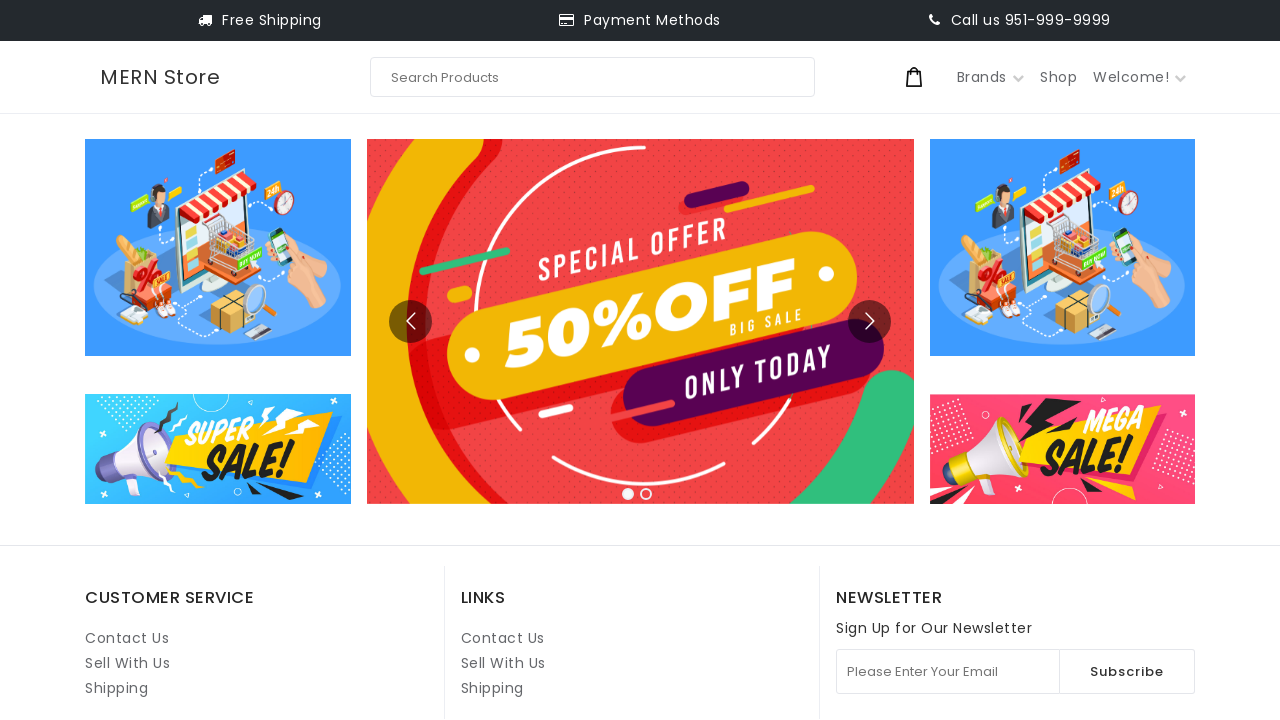

Clicked on 'Sell With Us' link (second instance) at (503, 663) on internal:role=link[name="Sell With Us"i] >> nth=1
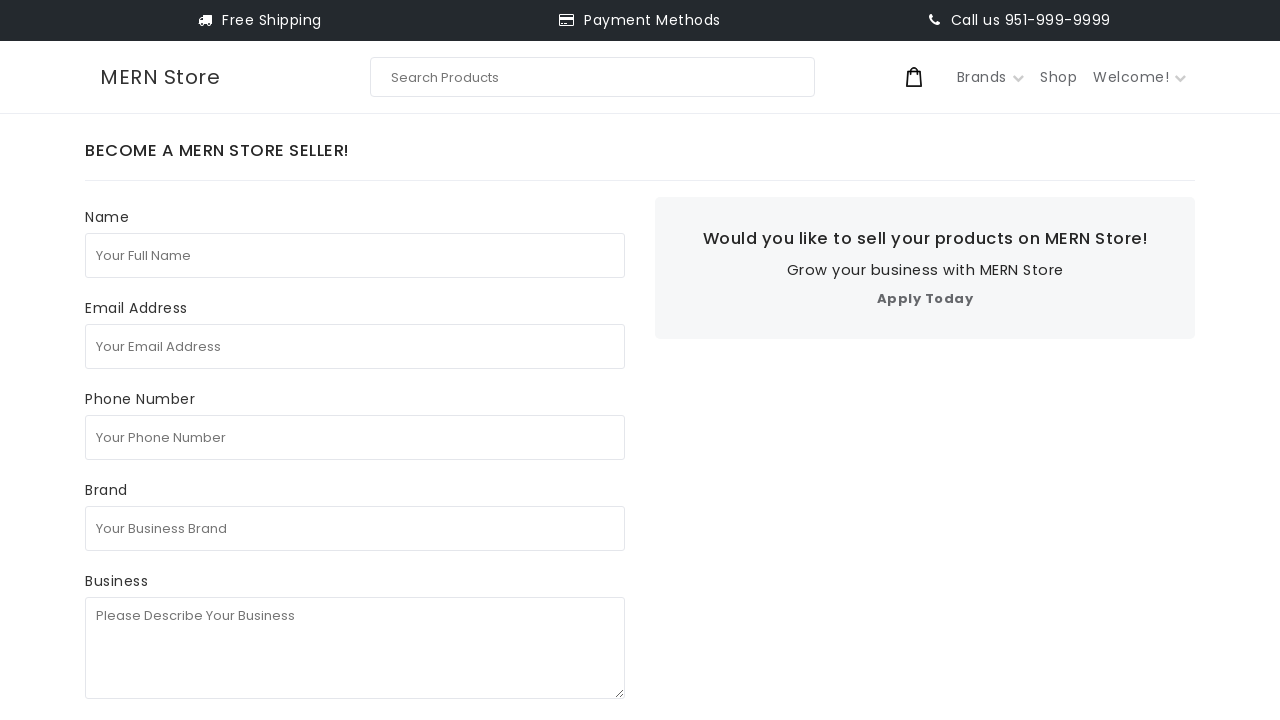

Clicked on full name field at (355, 255) on internal:attr=[placeholder="Your Full Name"i]
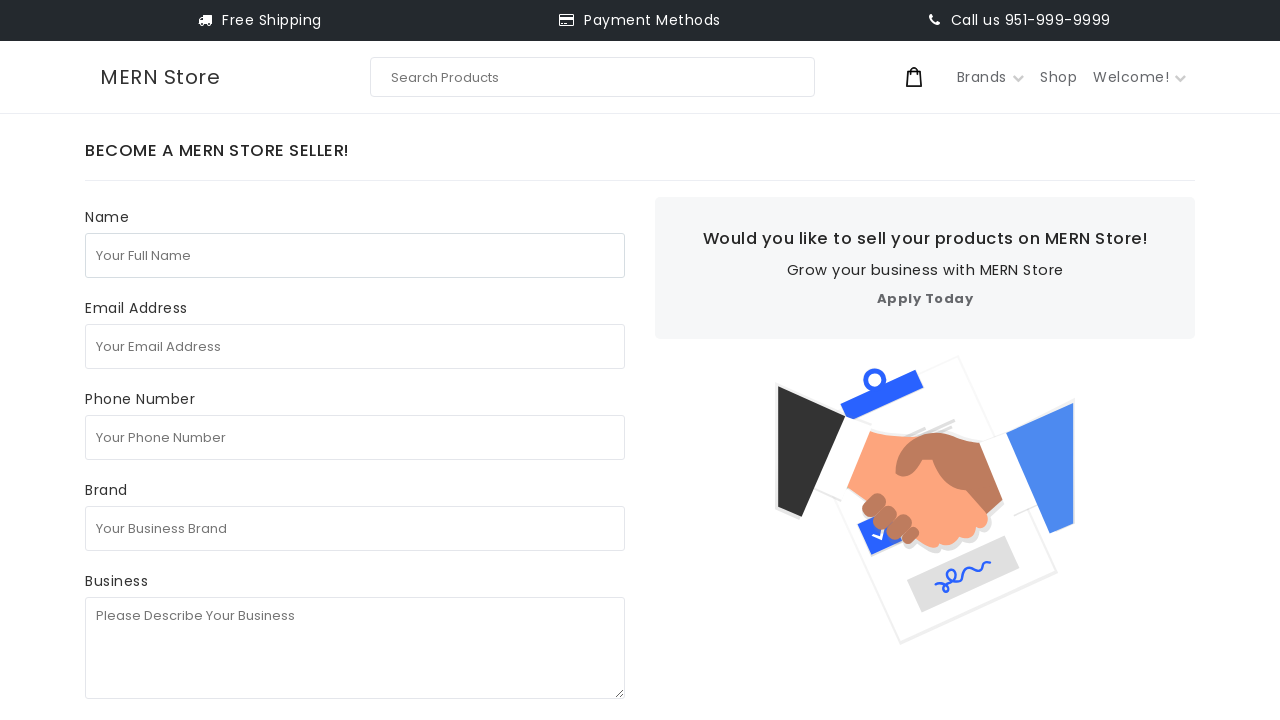

Filled full name field with 'Maria Johnson' on internal:attr=[placeholder="Your Full Name"i]
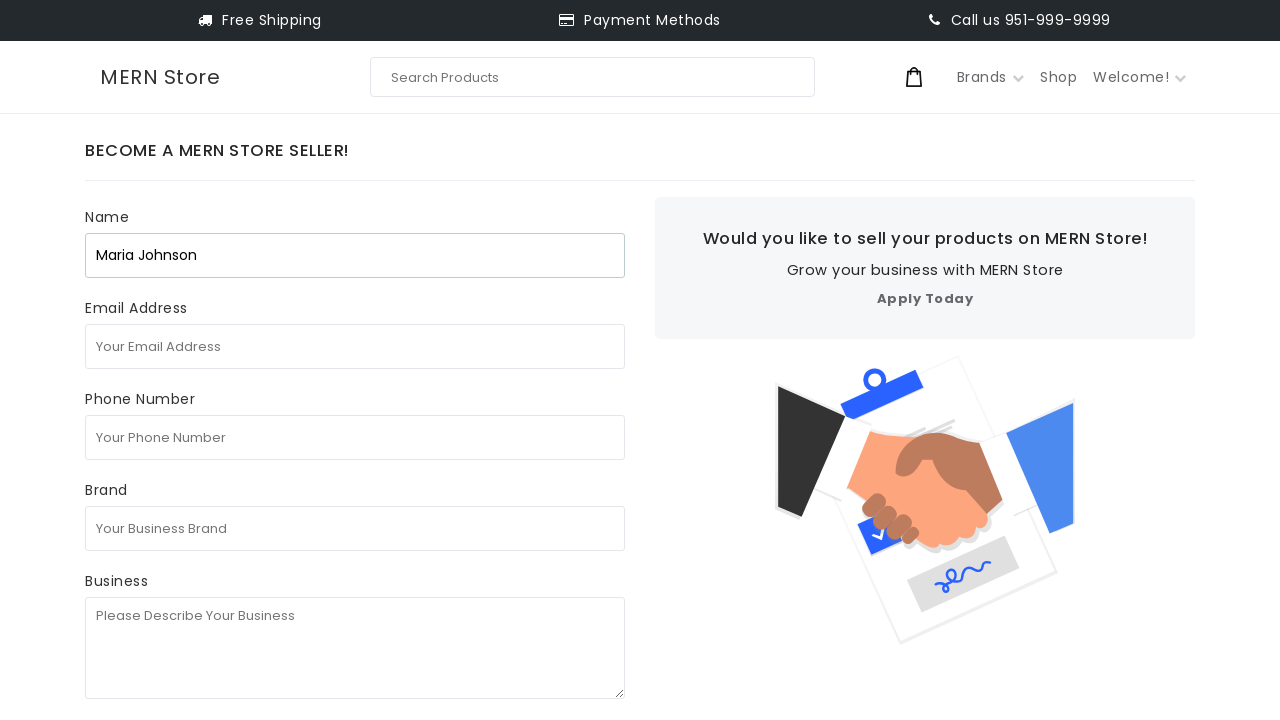

Clicked on email address field at (355, 346) on internal:attr=[placeholder="Your Email Address"i]
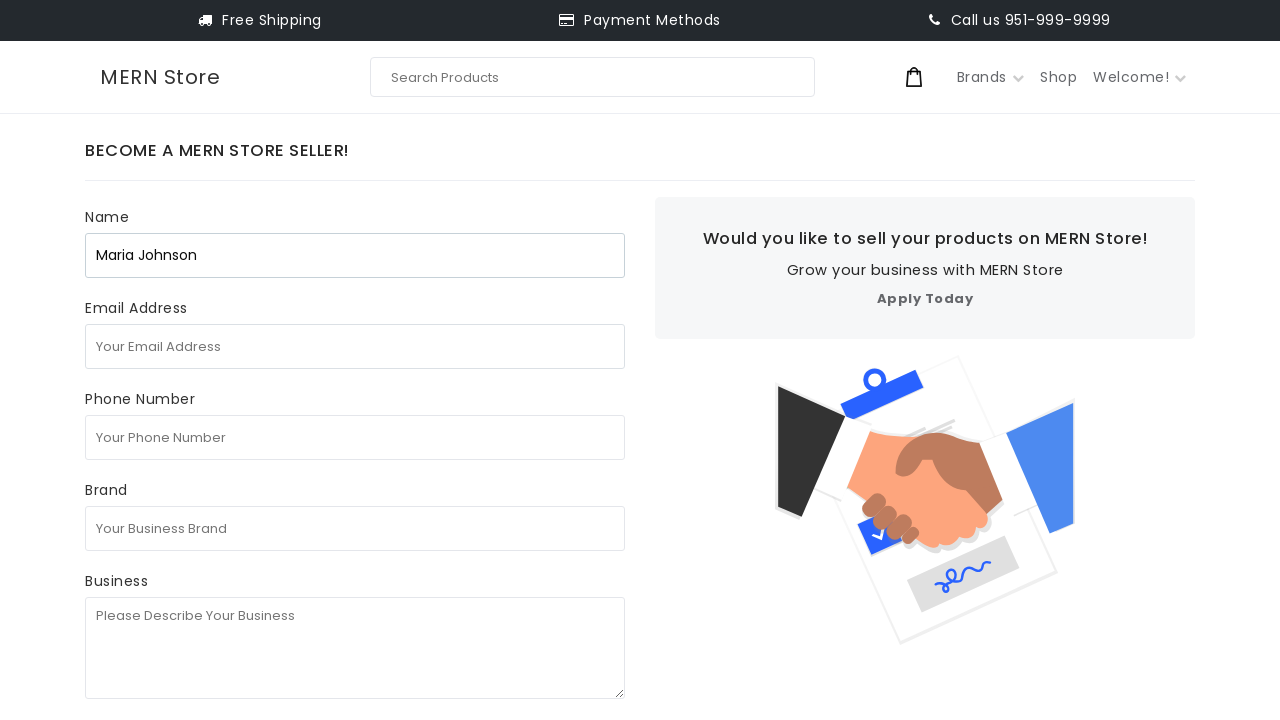

Filled email address field with 'maria.seller@example.com' on internal:attr=[placeholder="Your Email Address"i]
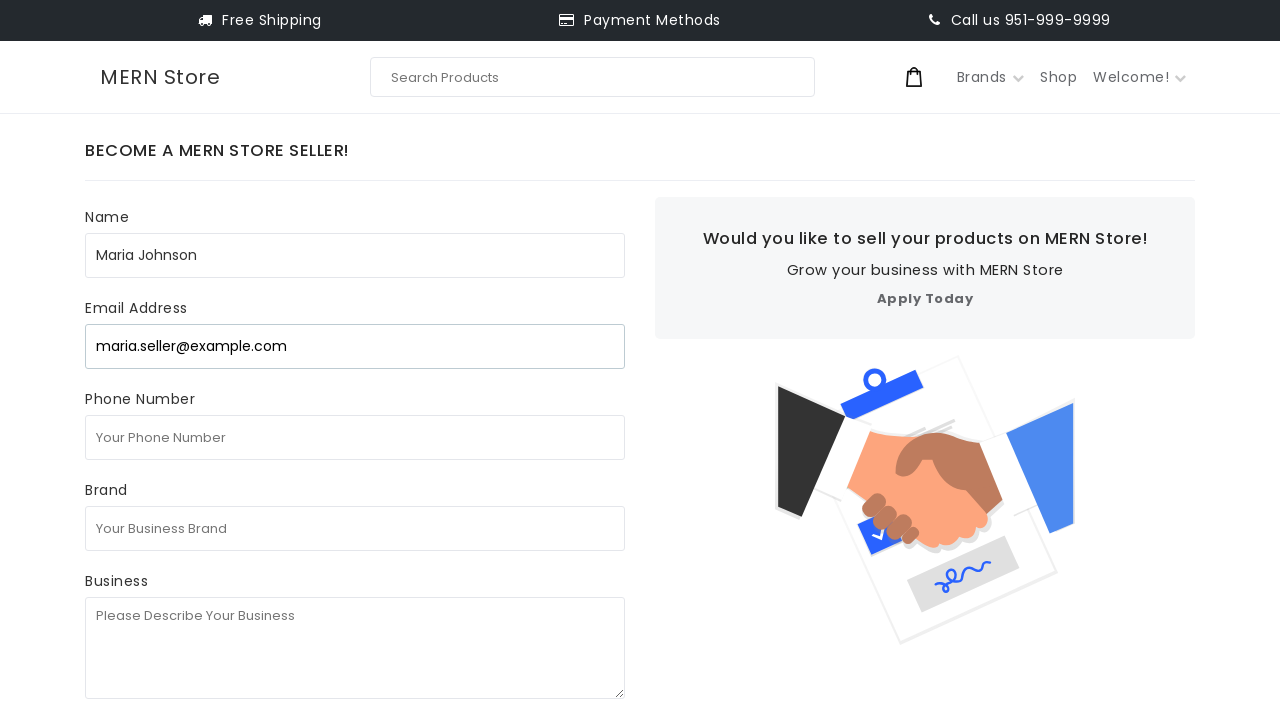

Clicked on phone number field at (355, 437) on internal:attr=[placeholder="Your Phone Number"i]
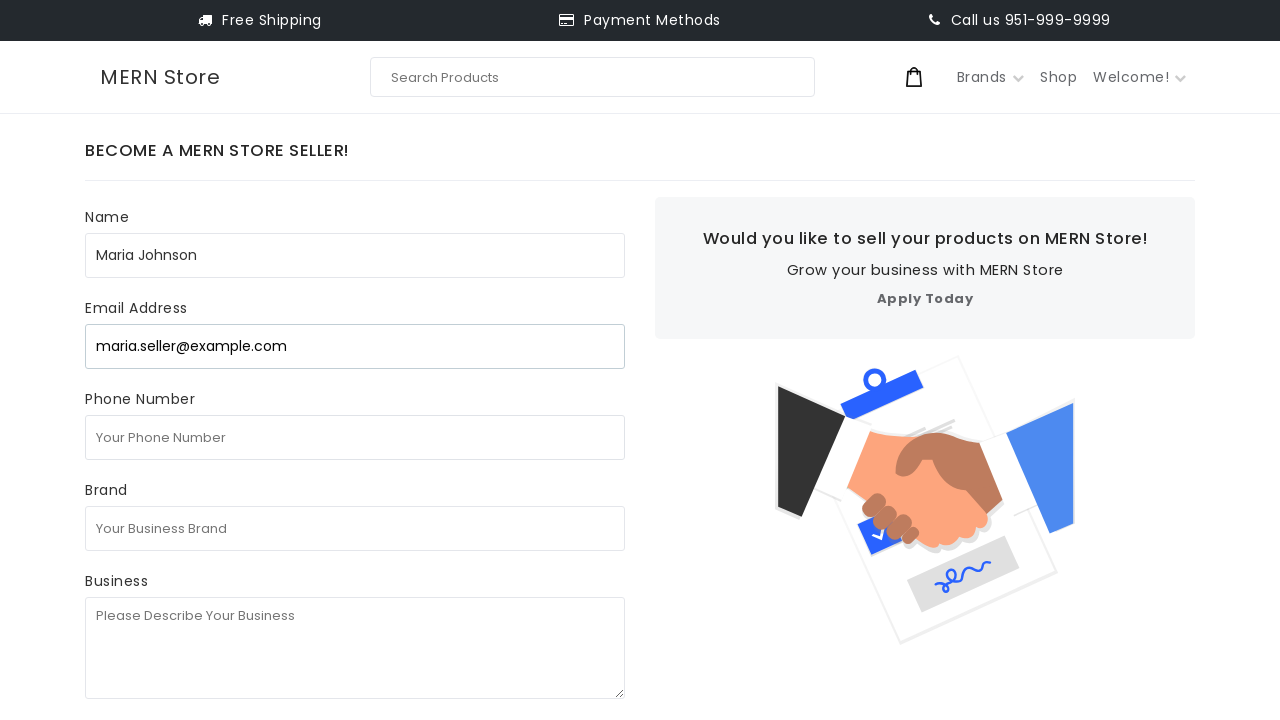

Filled phone number field with '+15551234567' on internal:attr=[placeholder="Your Phone Number"i]
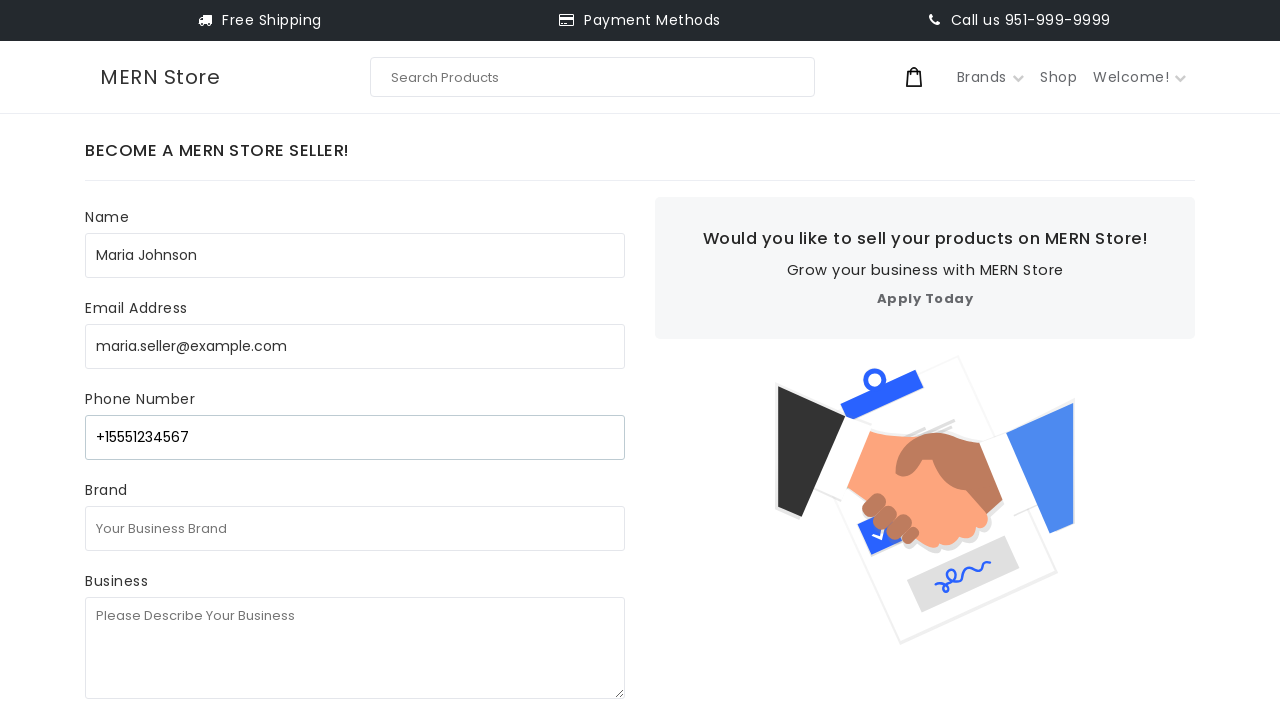

Clicked on business brand field at (355, 528) on internal:attr=[placeholder="Your Business Brand"i]
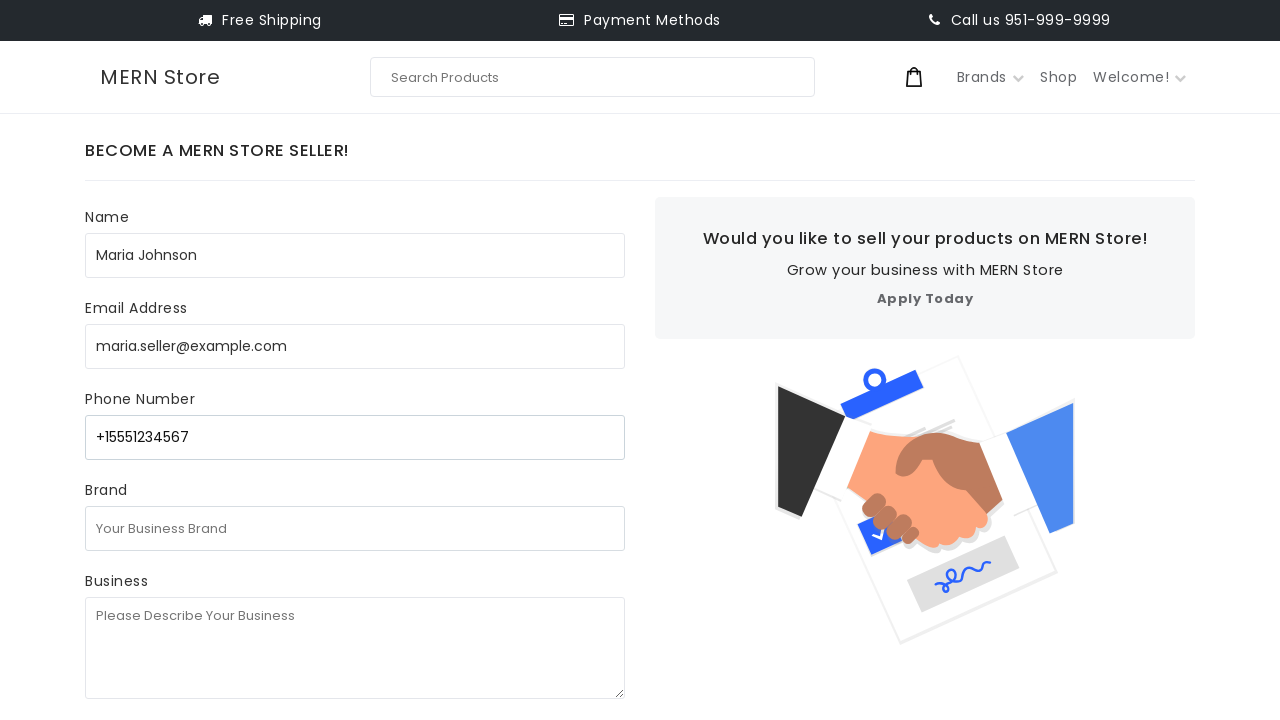

Filled business brand field with 'Sunshine Crafts' on internal:attr=[placeholder="Your Business Brand"i]
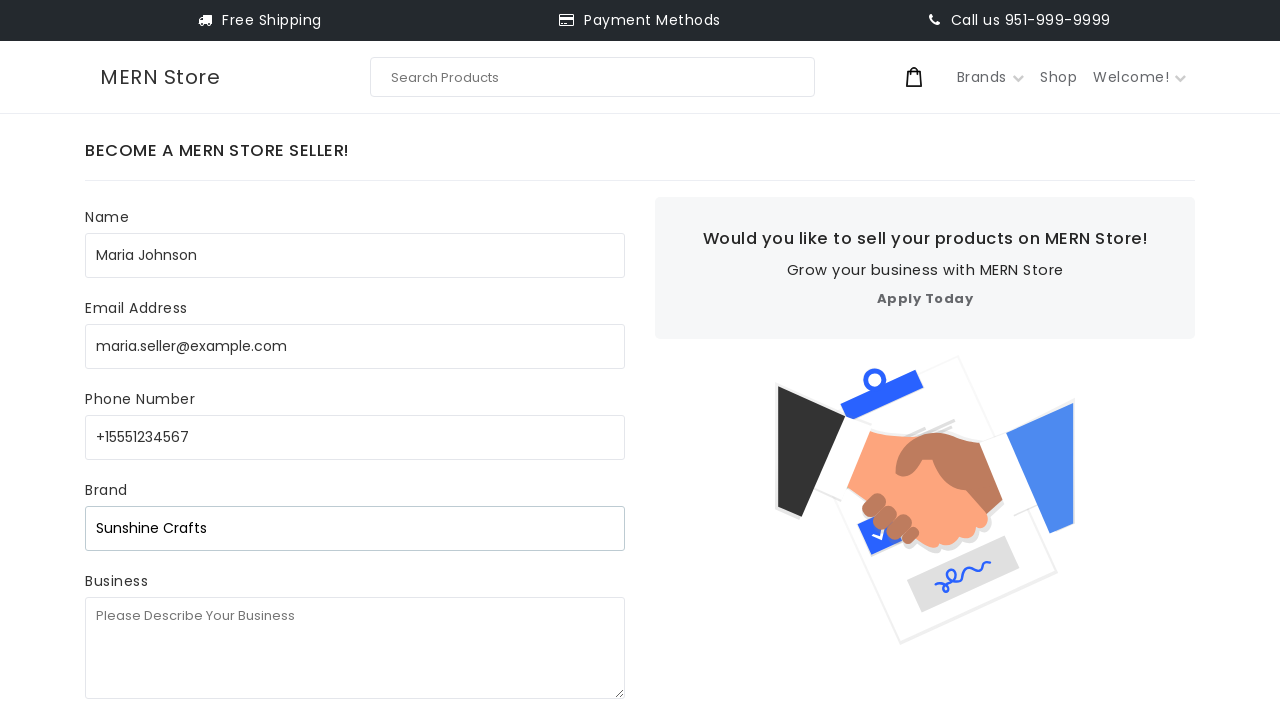

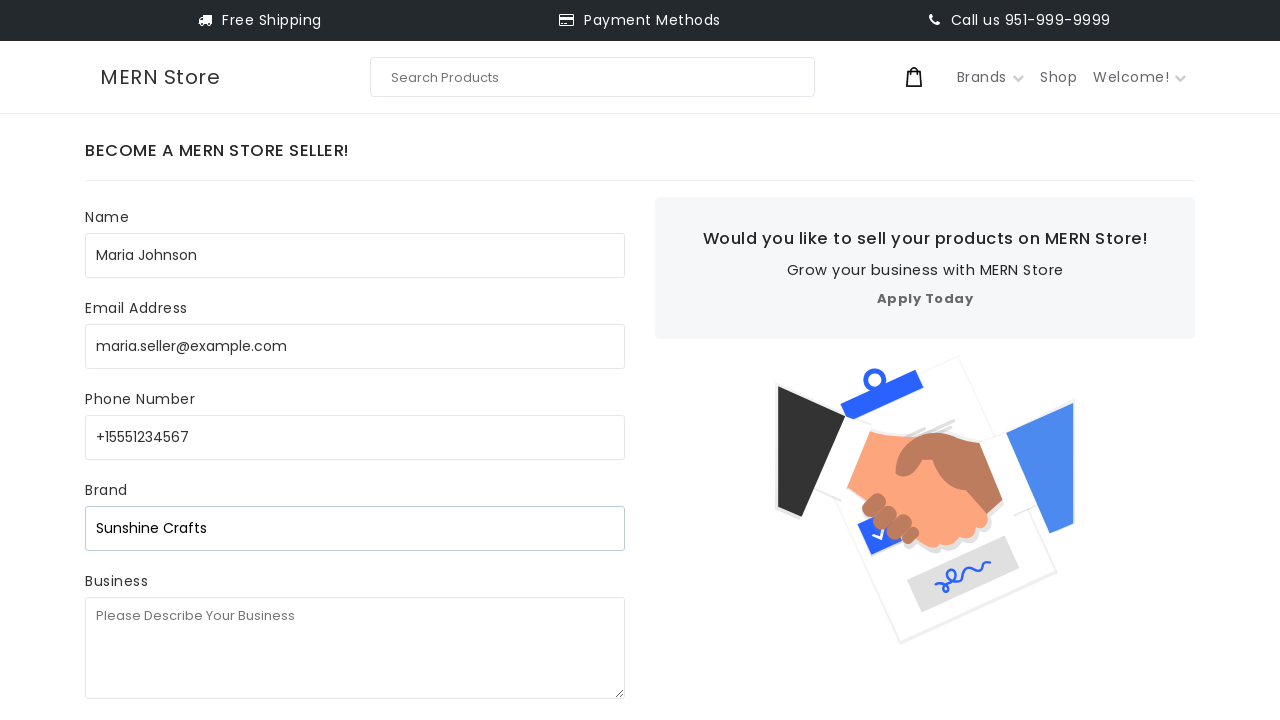